Tests slider manipulation by adjusting min and max price range sliders

Starting URL: https://www.jqueryscript.net/demo/Price-Range-Slider-jQuery-UI/

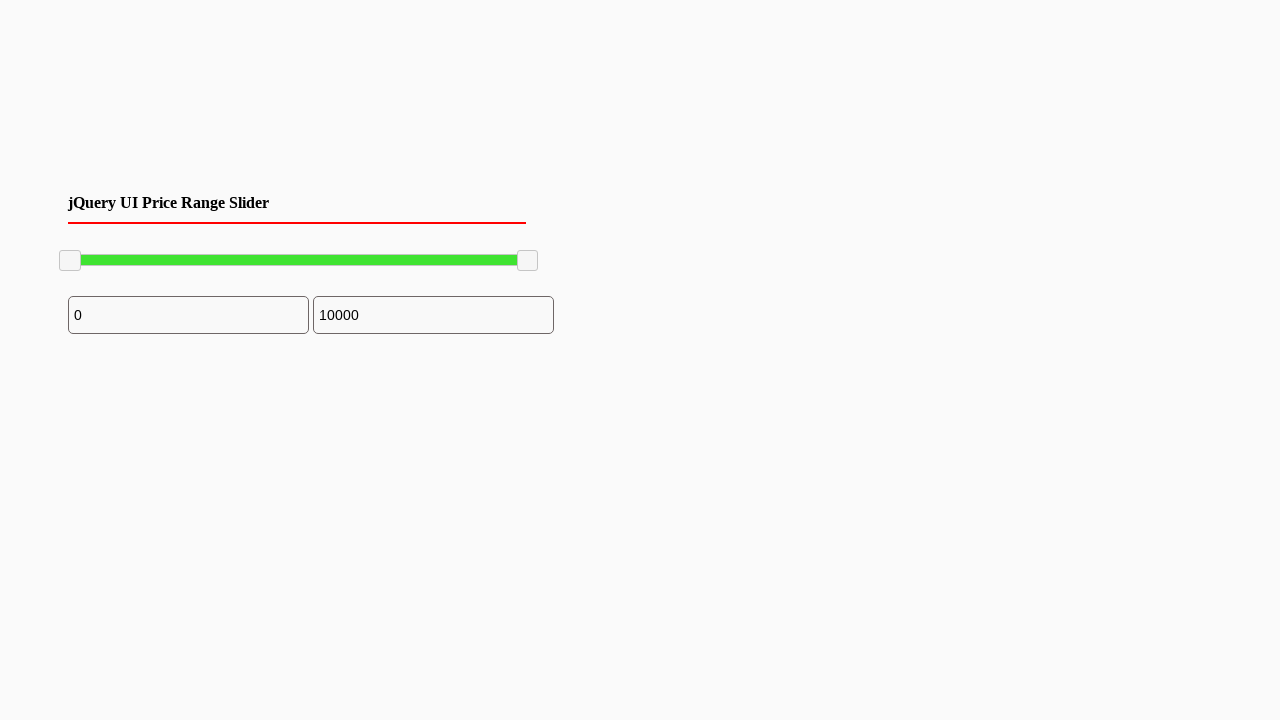

Located minimum price range slider element
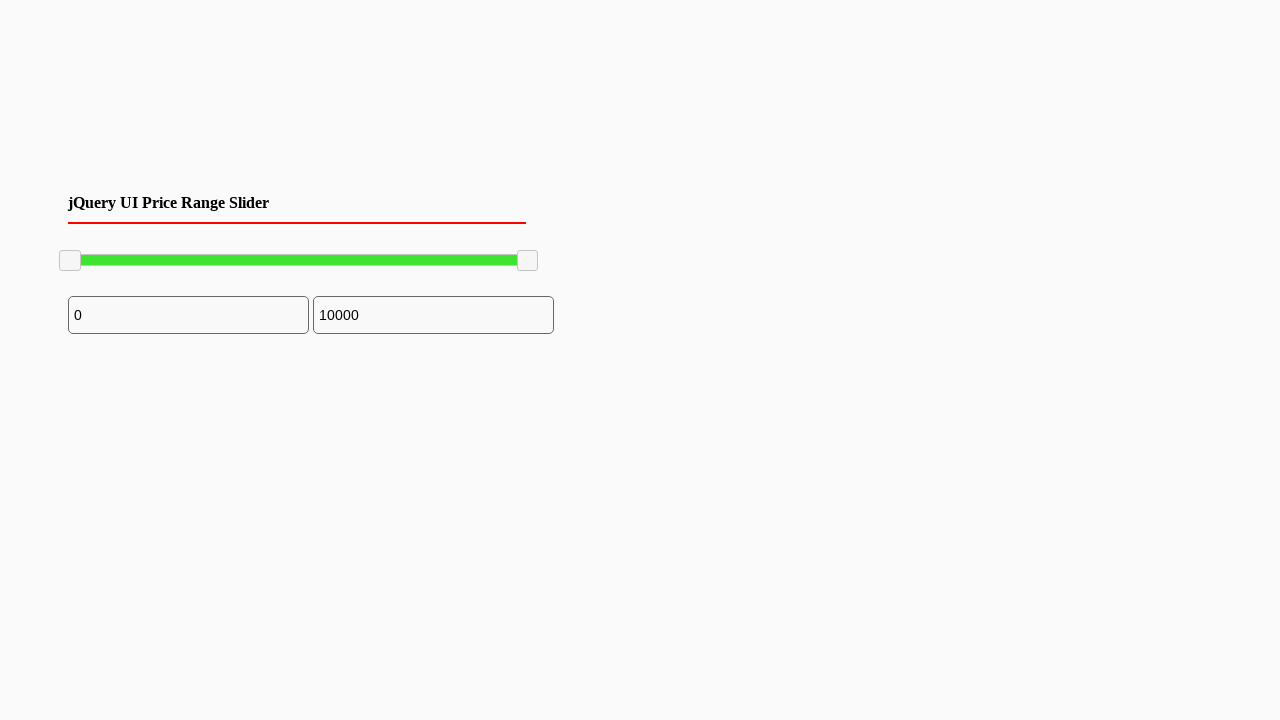

Located maximum price range slider element
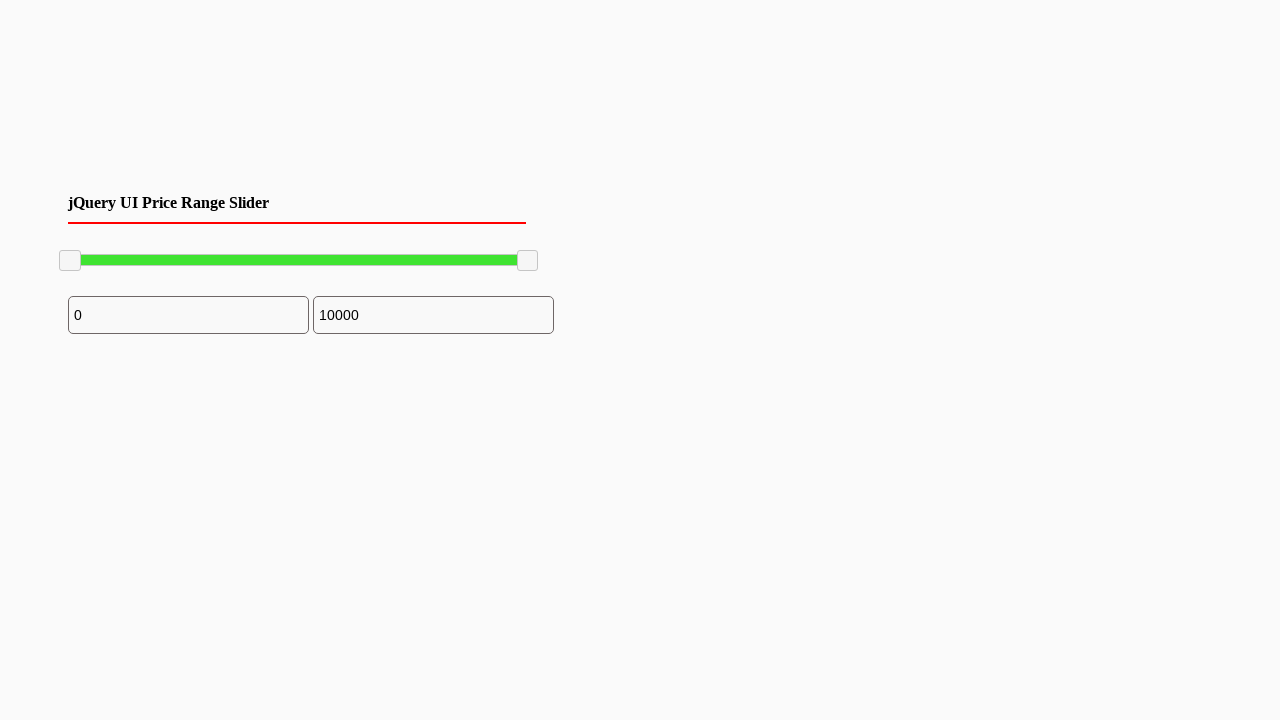

Retrieved bounding box for minimum slider
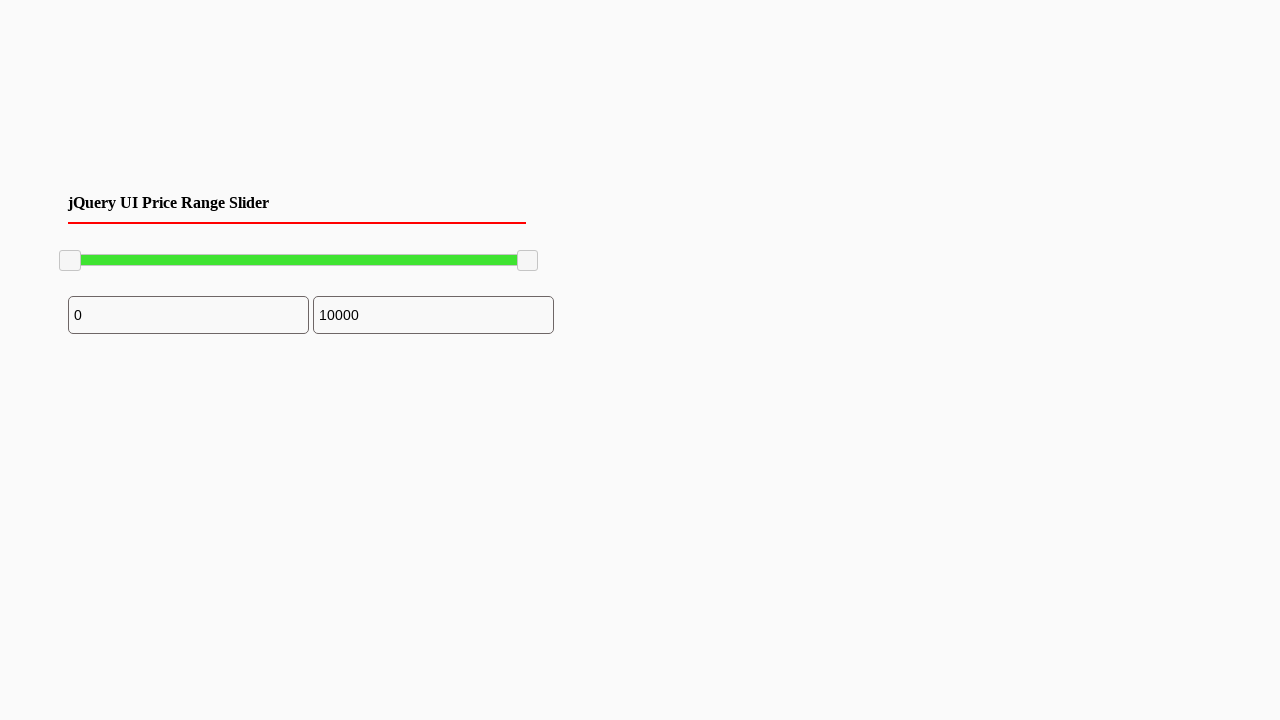

Moved mouse to center of minimum slider at (70, 261)
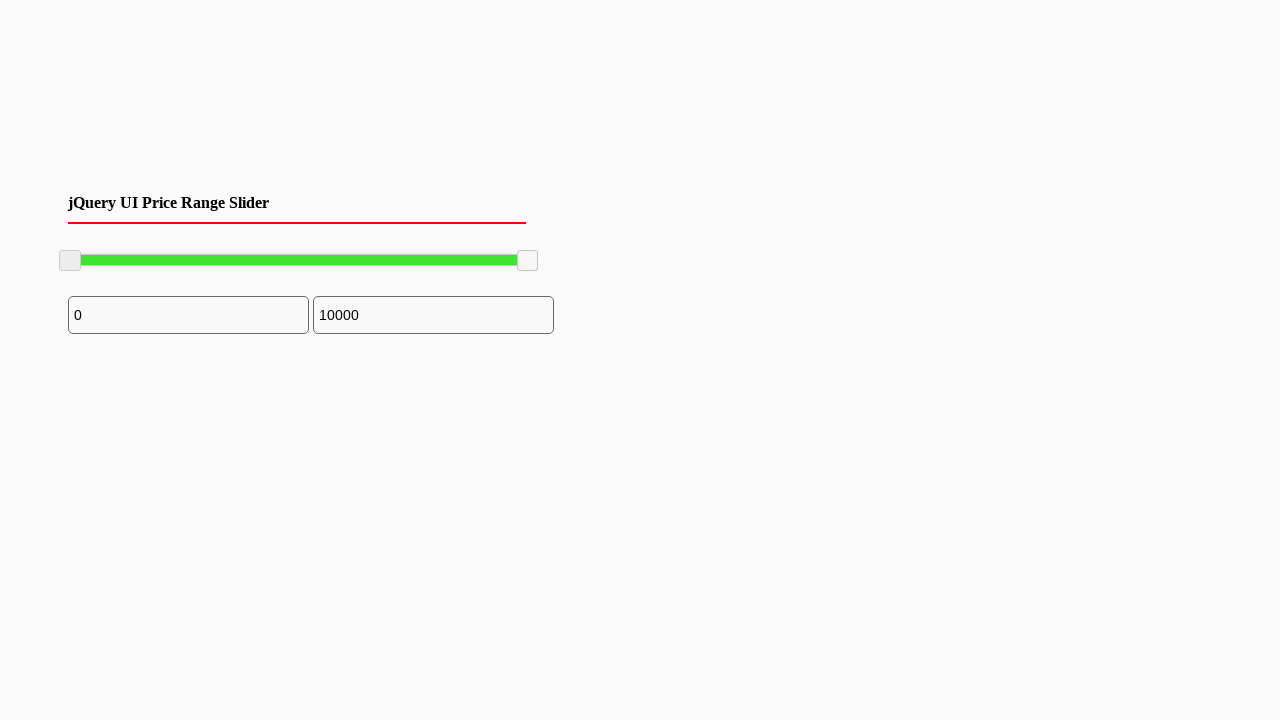

Pressed mouse button down on minimum slider at (70, 261)
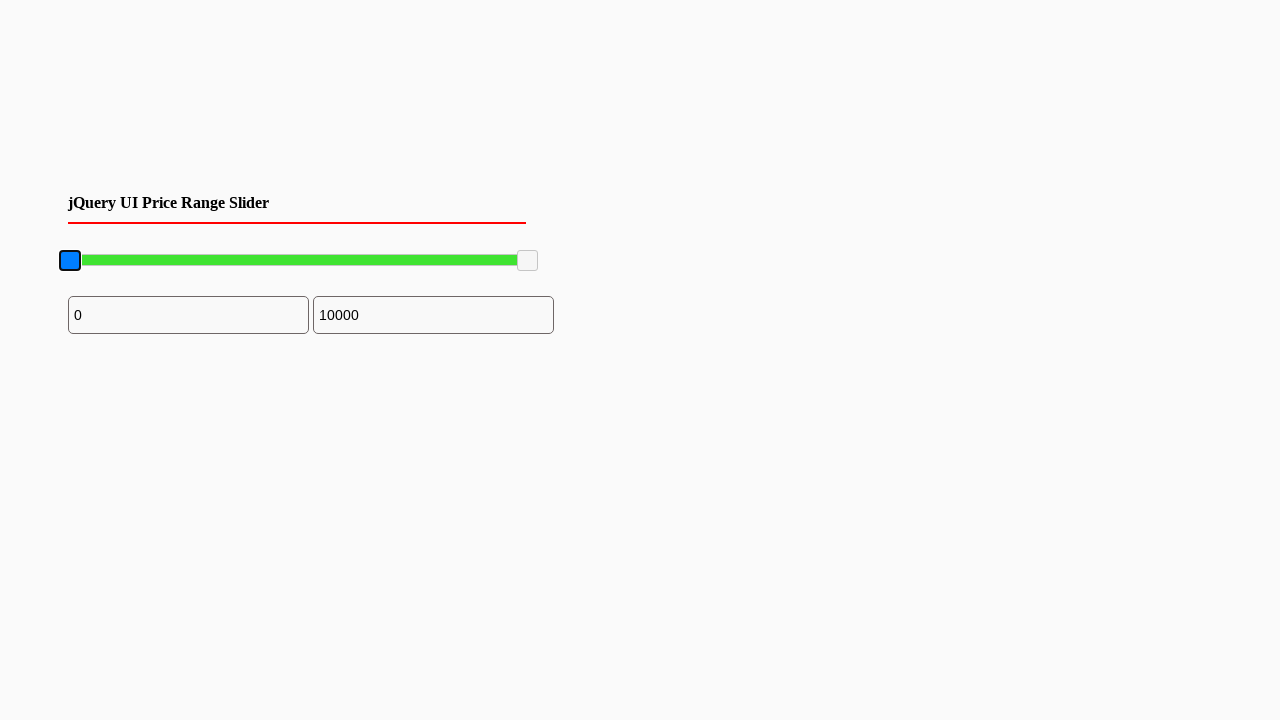

Dragged minimum slider to the right by 100 pixels at (170, 261)
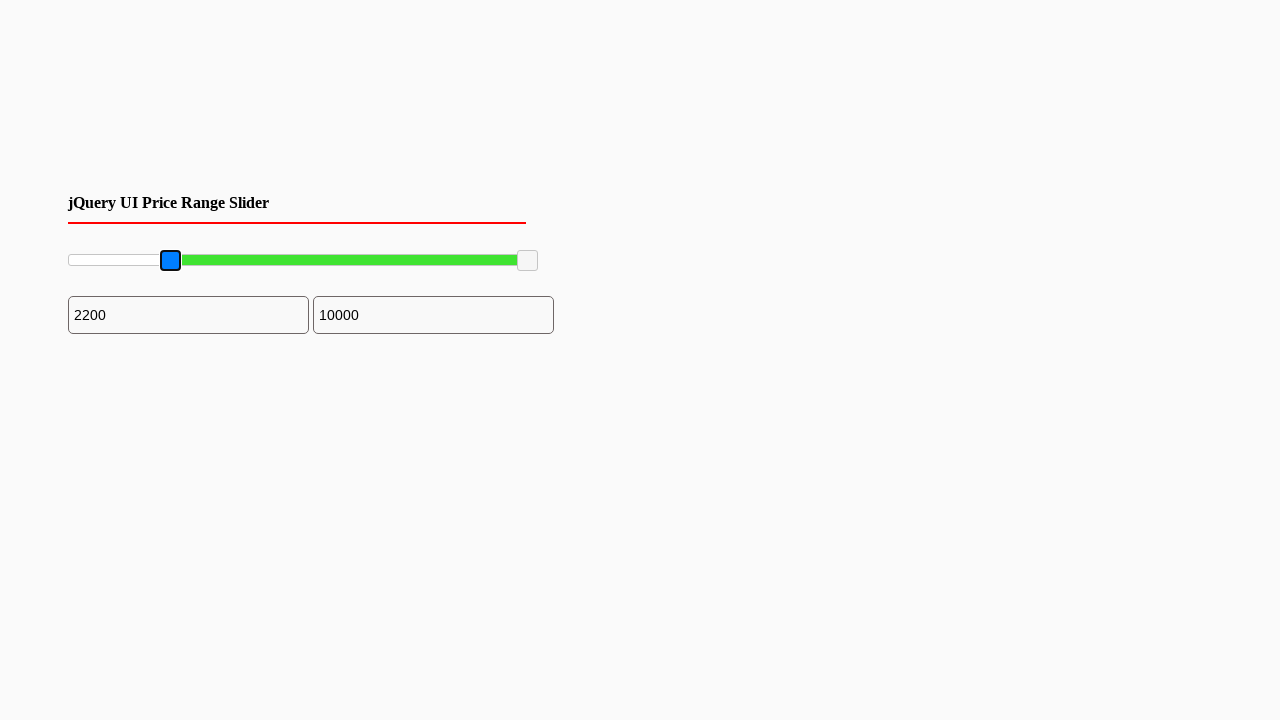

Released mouse button after dragging minimum slider at (170, 261)
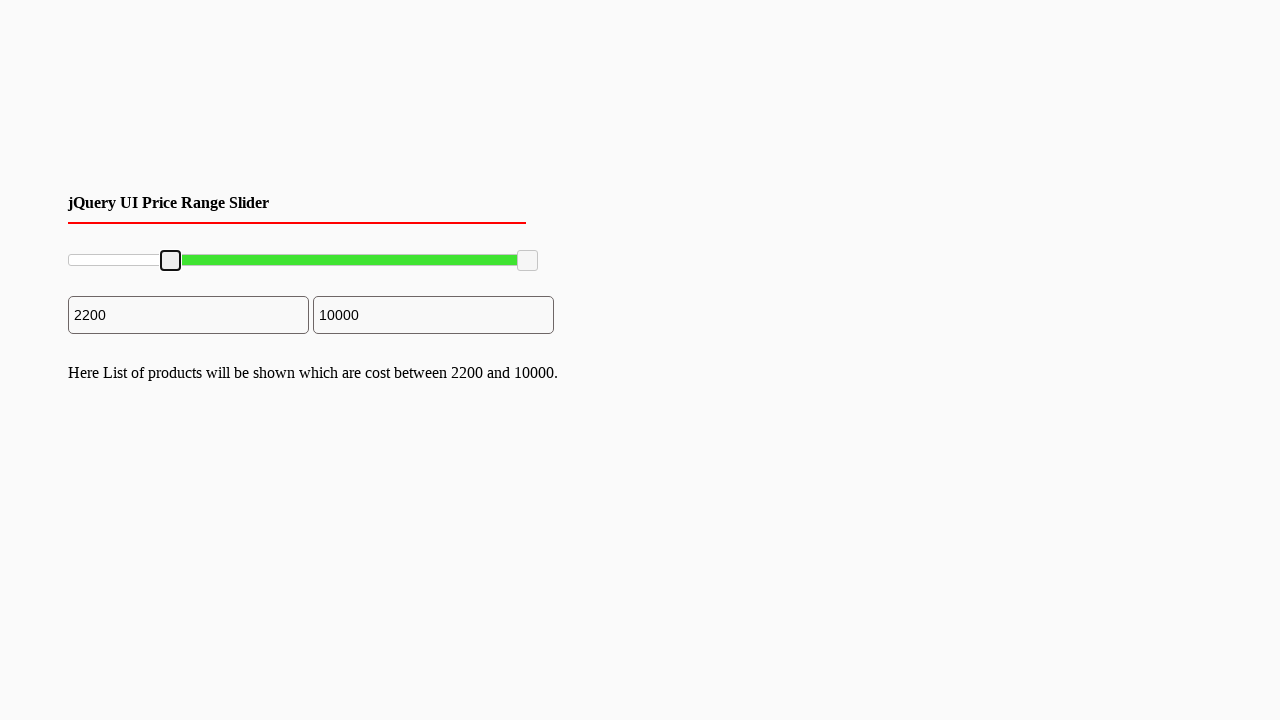

Retrieved bounding box for maximum slider
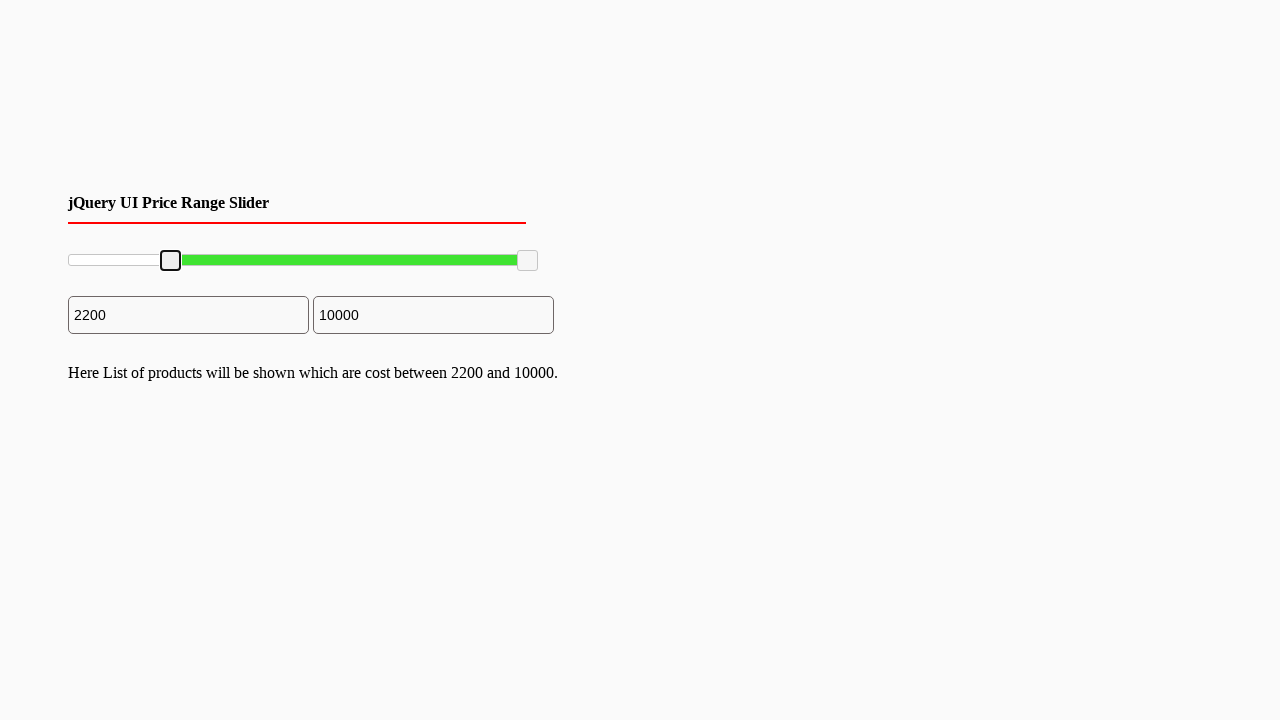

Moved mouse to center of maximum slider at (528, 261)
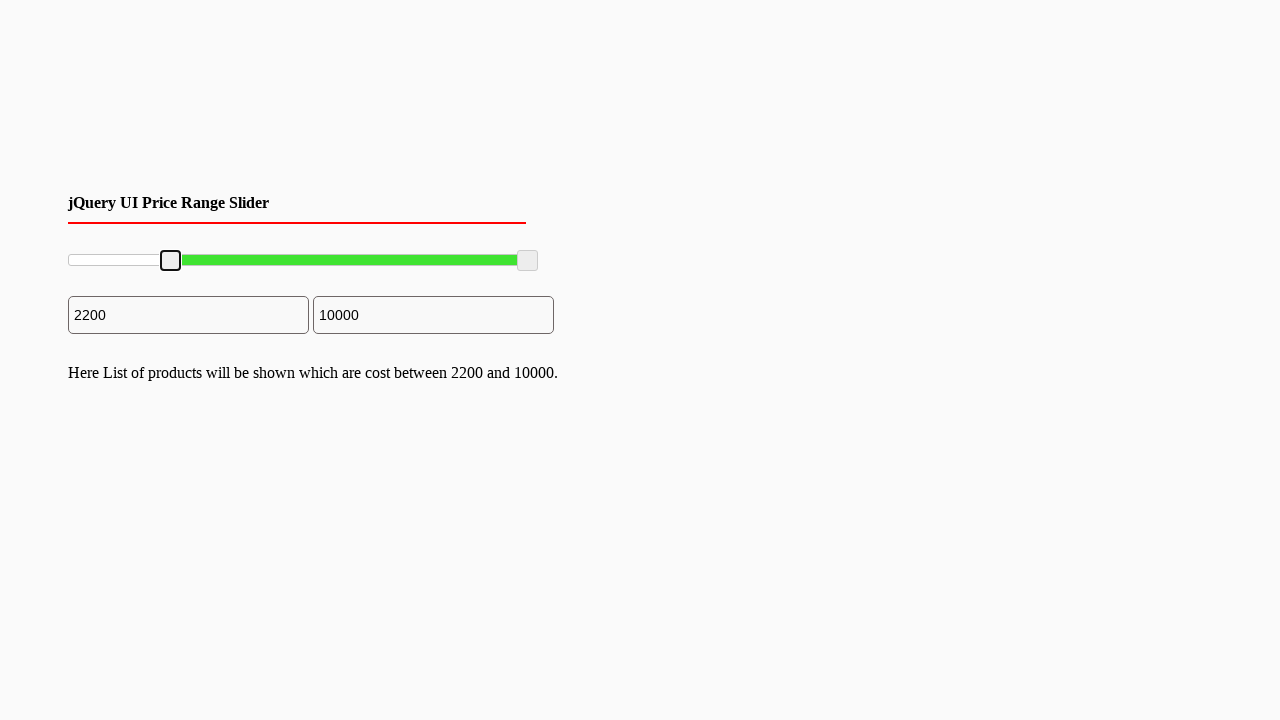

Pressed mouse button down on maximum slider at (528, 261)
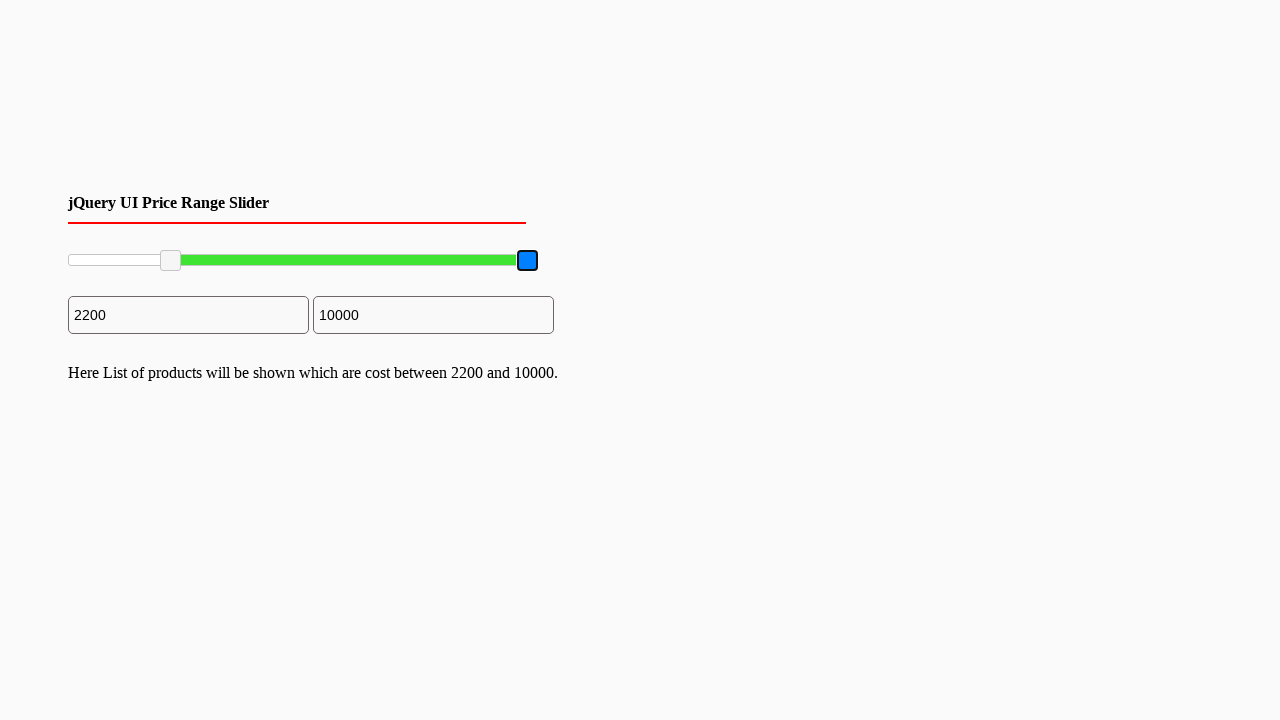

Dragged maximum slider to the left by 100 pixels at (428, 261)
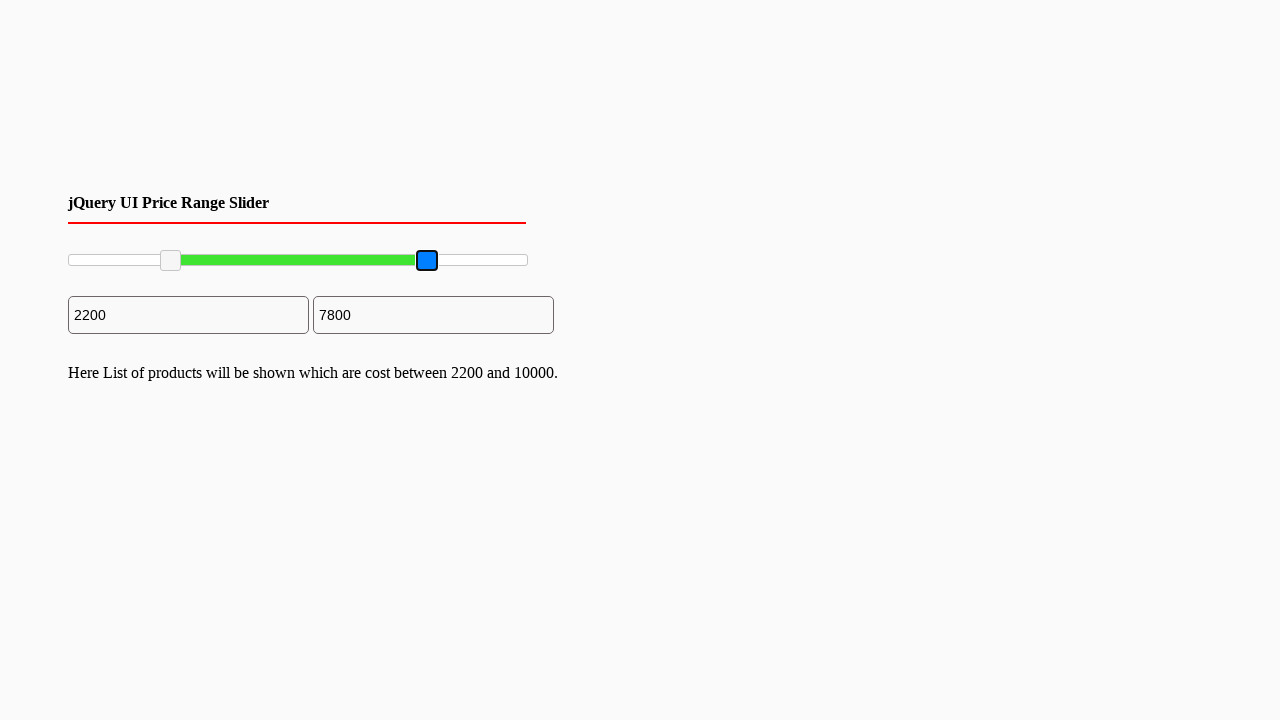

Released mouse button after dragging maximum slider at (428, 261)
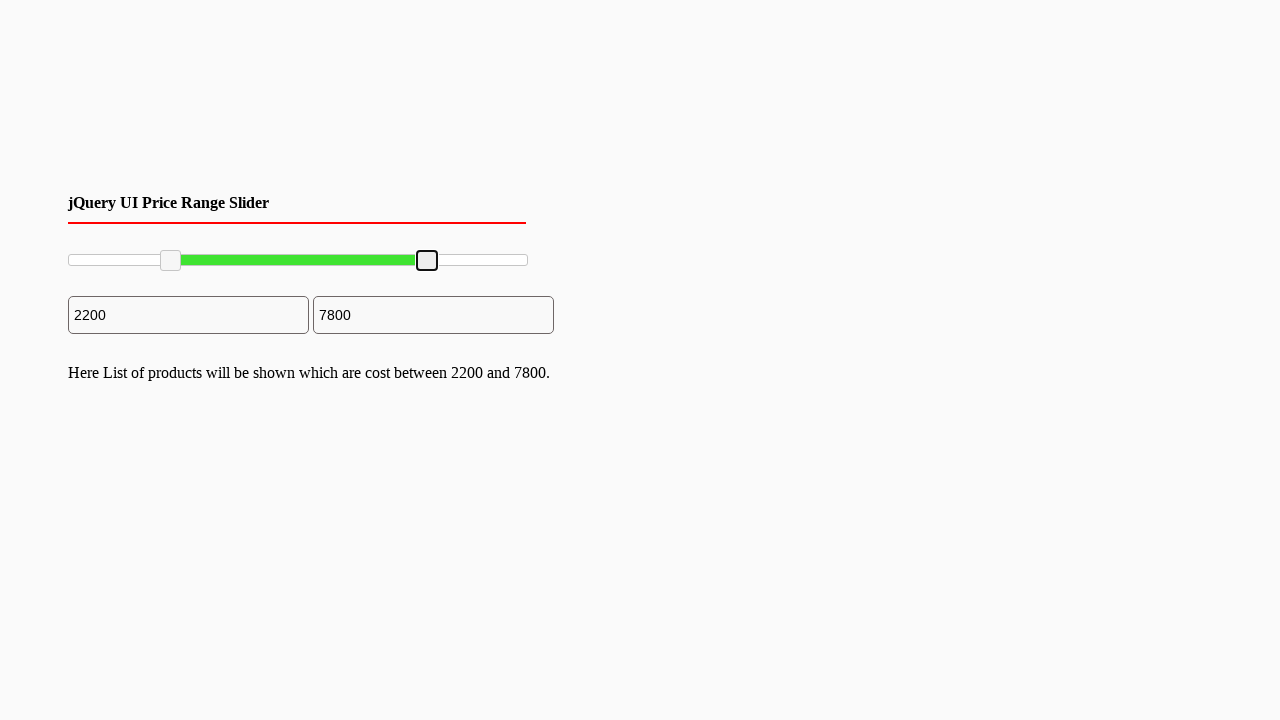

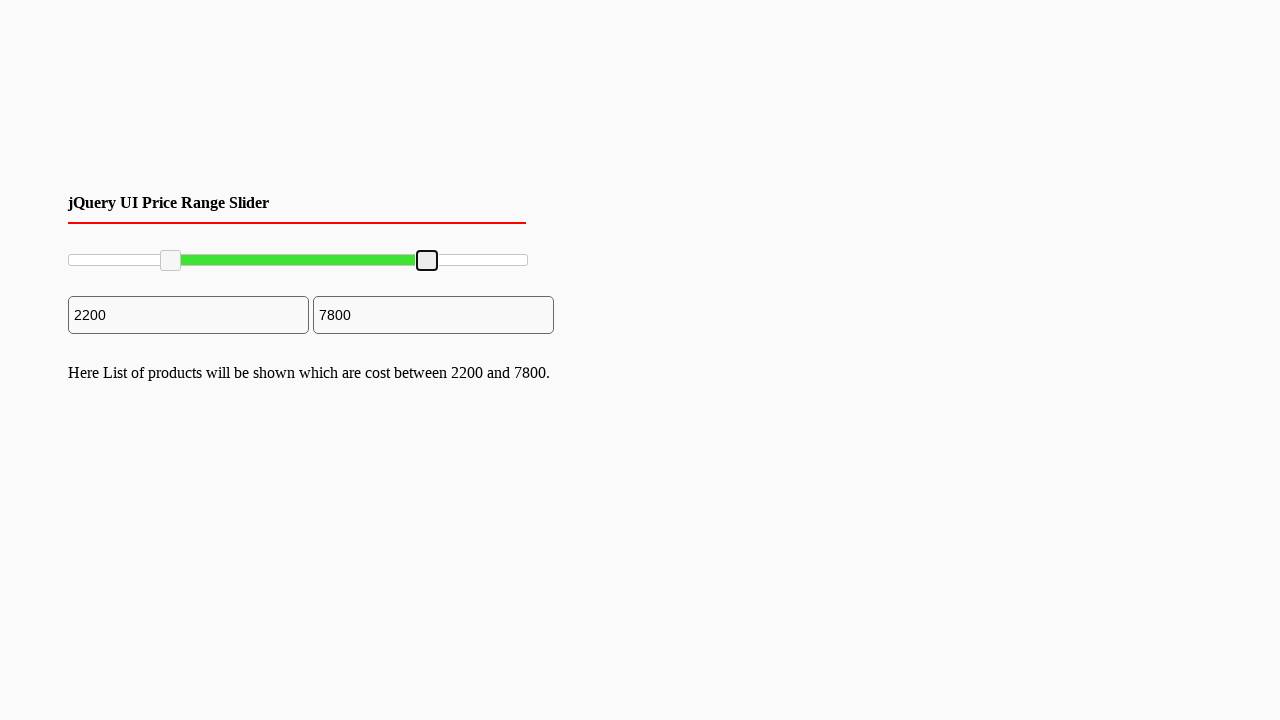